Runs an internet speed test on fast.com by waiting for the download speed to load, clicking the "more info" button, and waiting for the upload speed to be displayed.

Starting URL: https://fast.com/

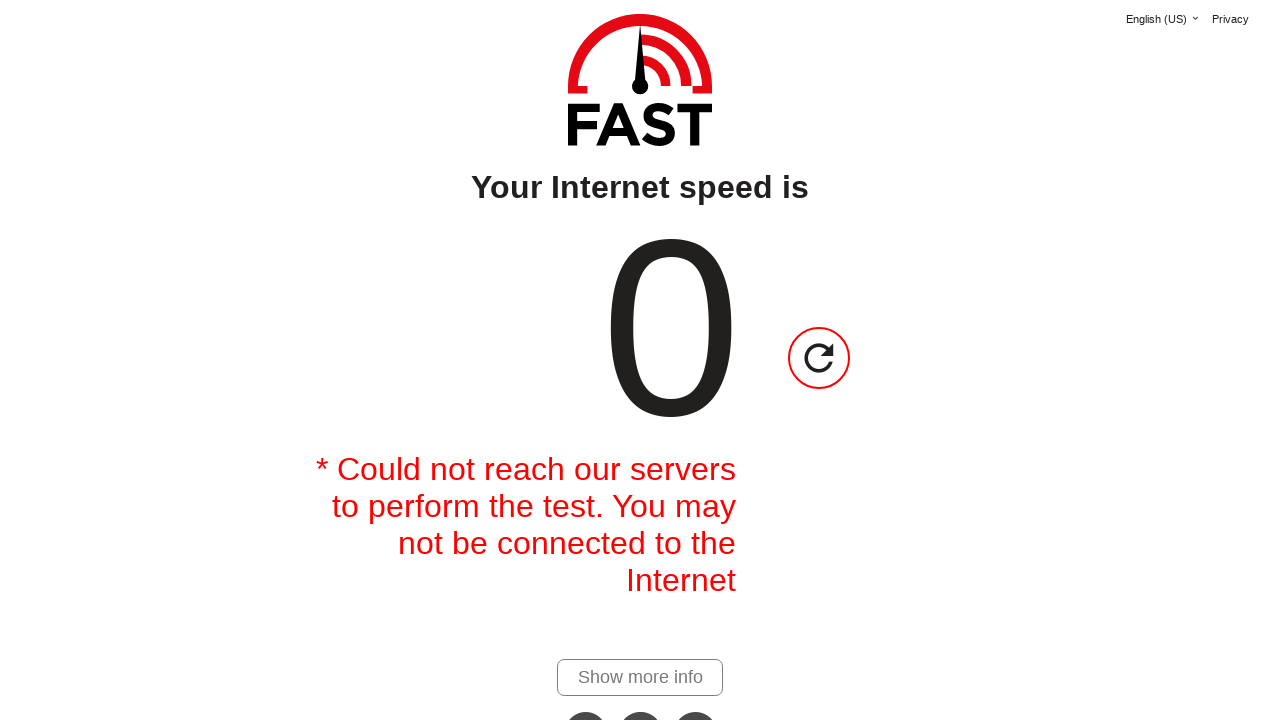

Download speed value loaded on fast.com
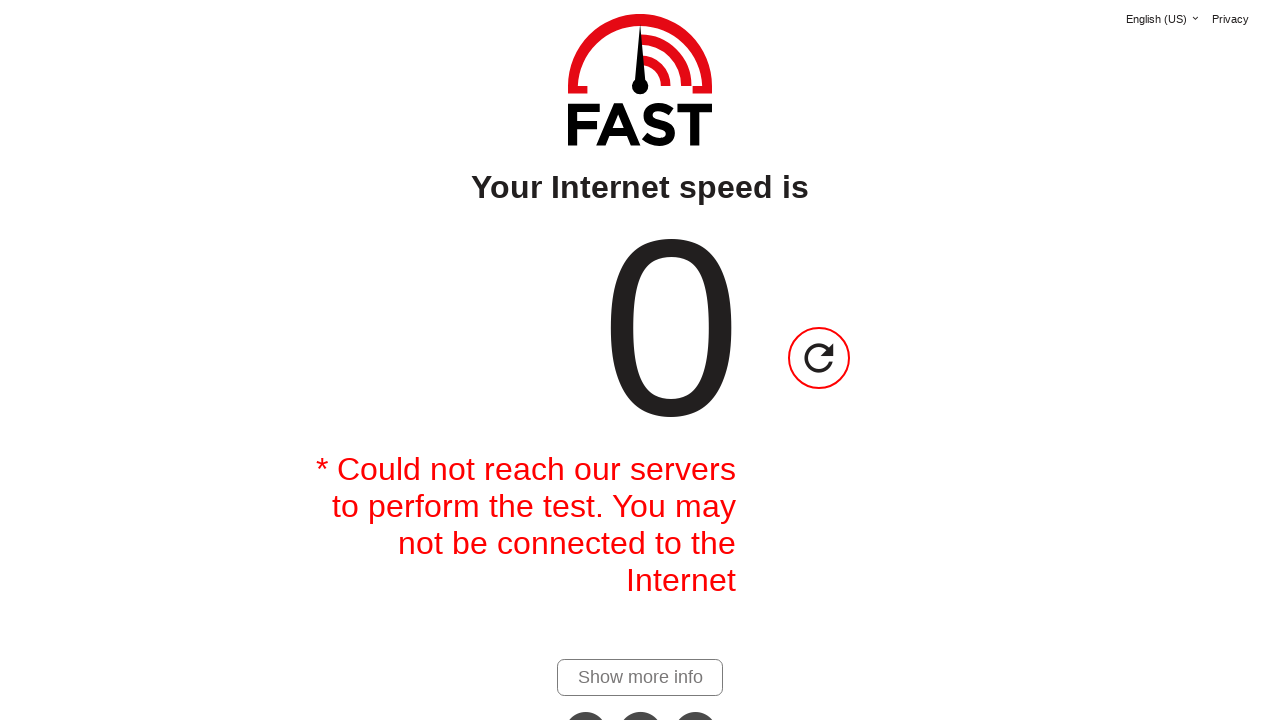

Waited 10 seconds for speed test to stabilize
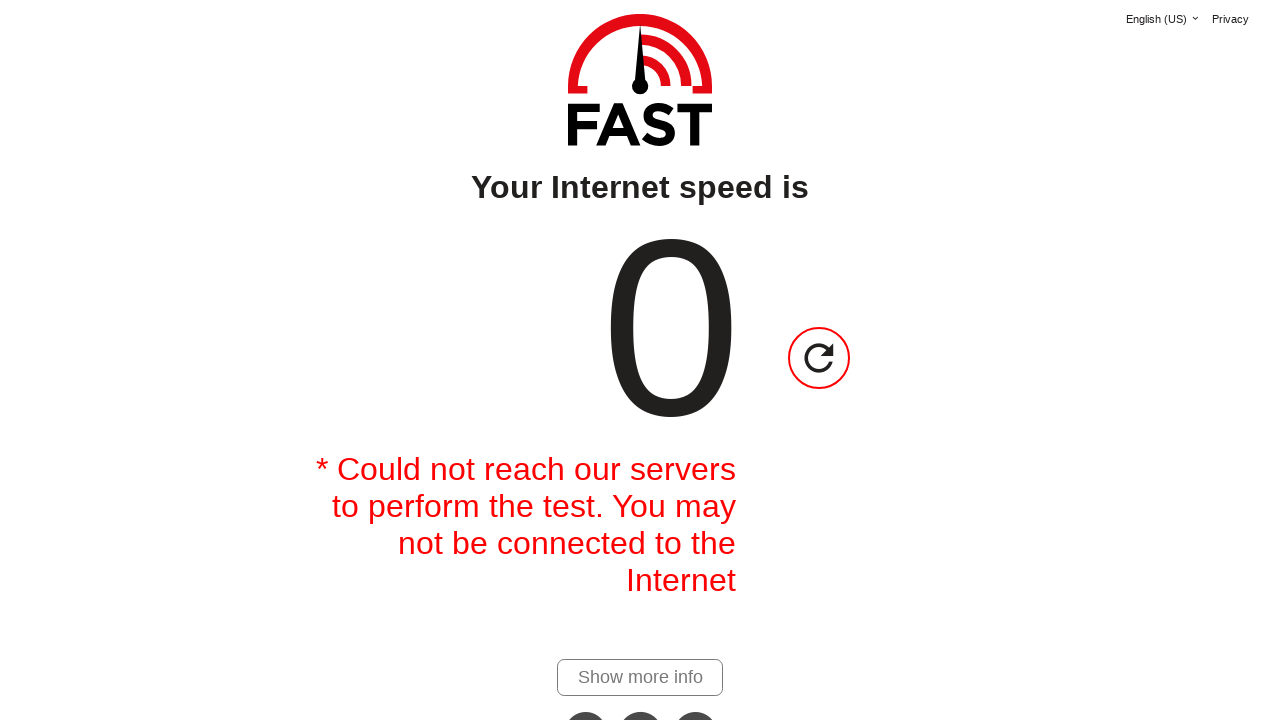

Clicked 'Show more info' button to reveal upload speed at (640, 677) on #show-more-details-link
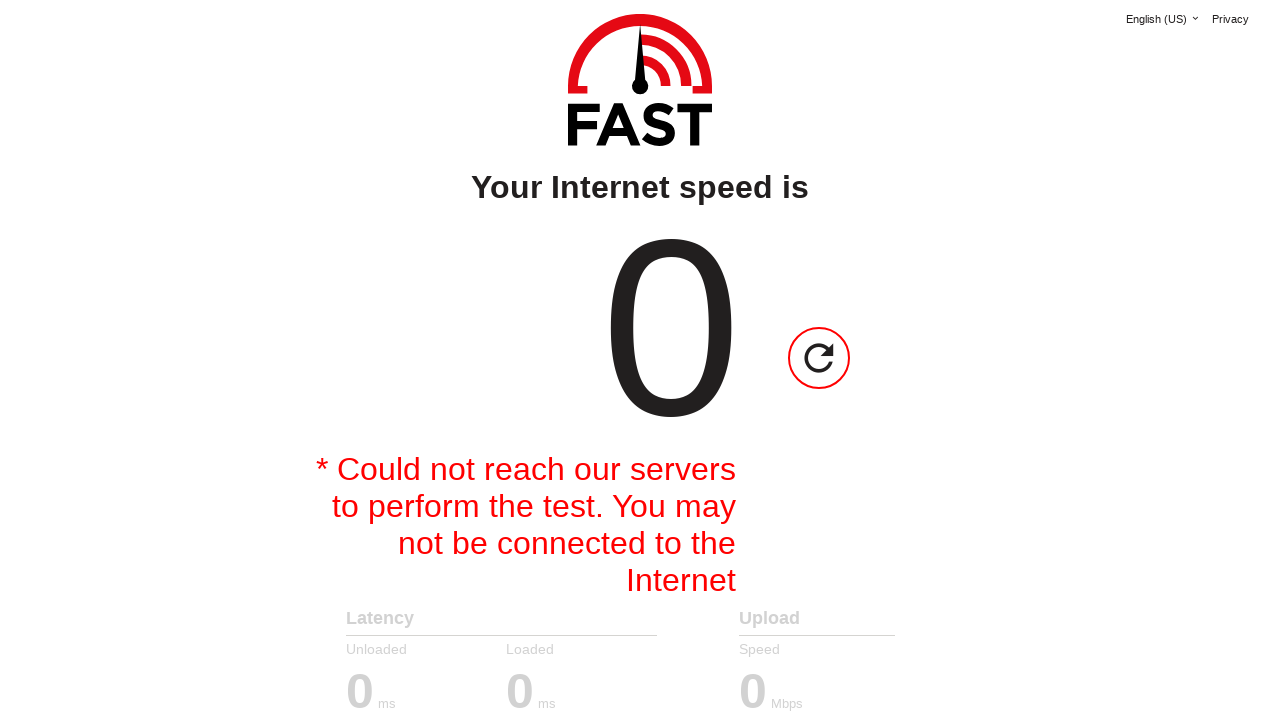

Upload speed value loaded
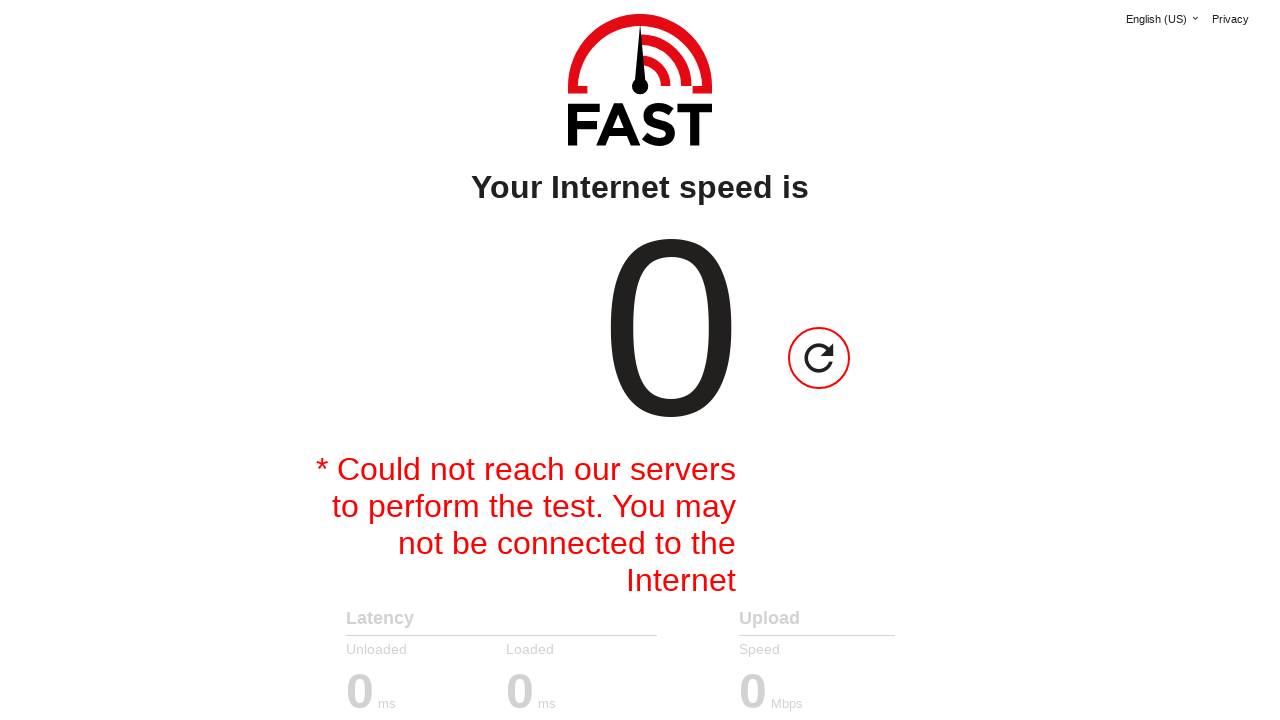

Waited 10 seconds for upload test to complete
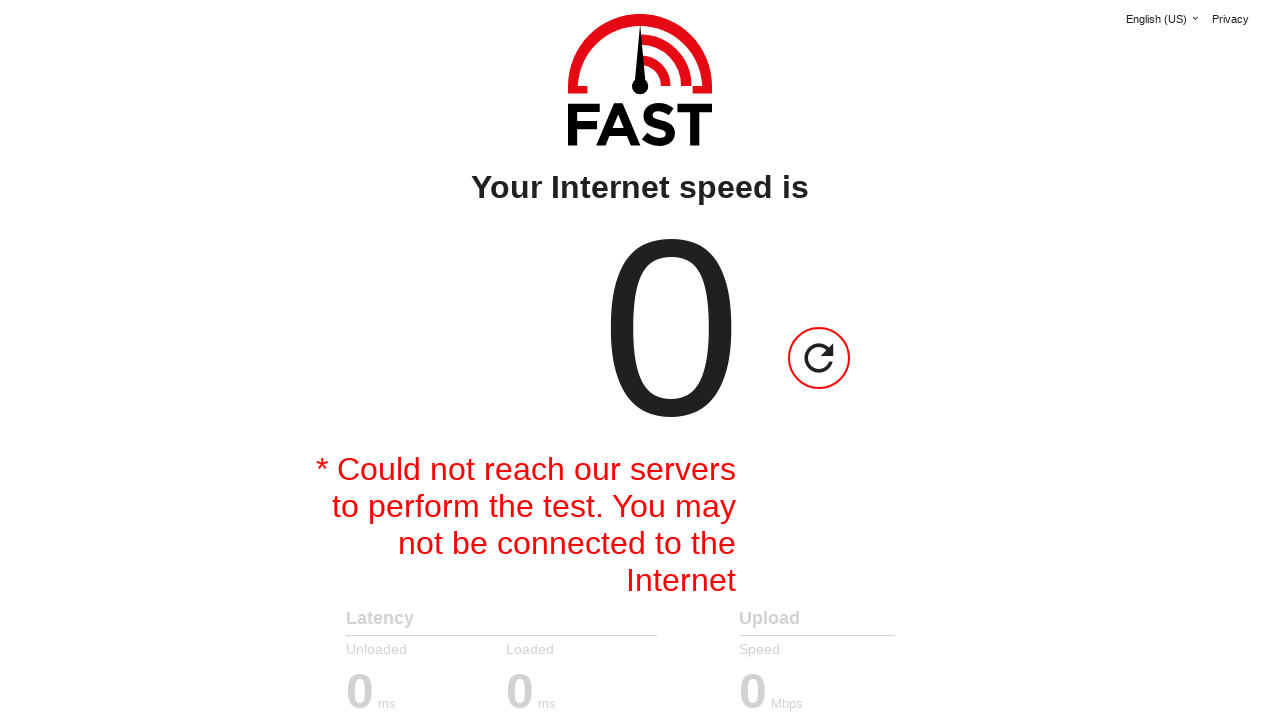

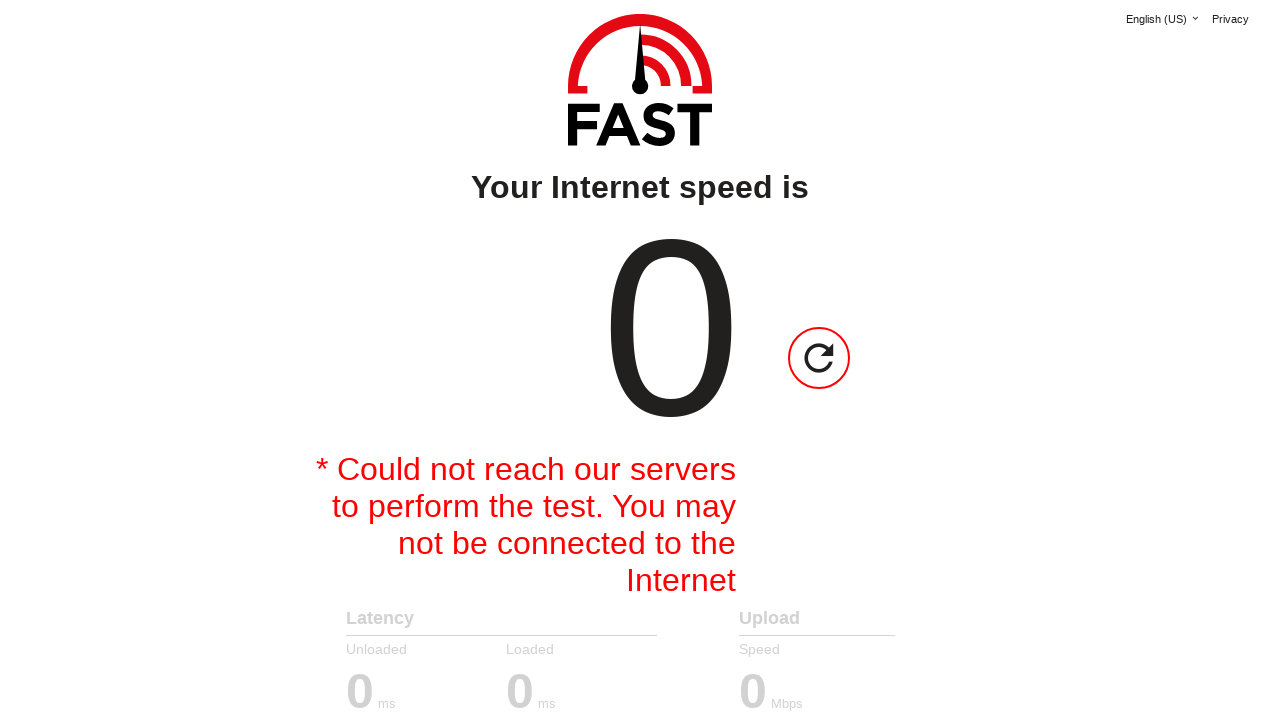